Tests that pressing Escape cancels edits and restores original text

Starting URL: https://demo.playwright.dev/todomvc

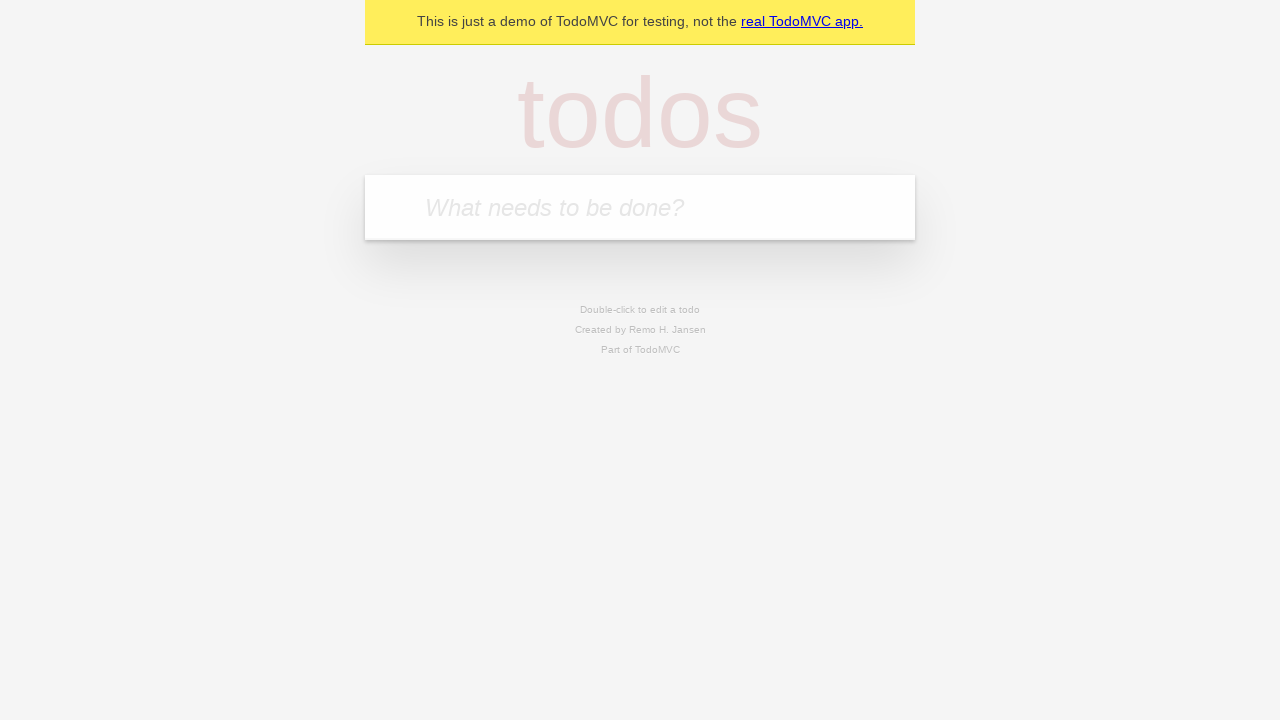

Filled todo input with 'buy some cheese' on internal:attr=[placeholder="What needs to be done?"i]
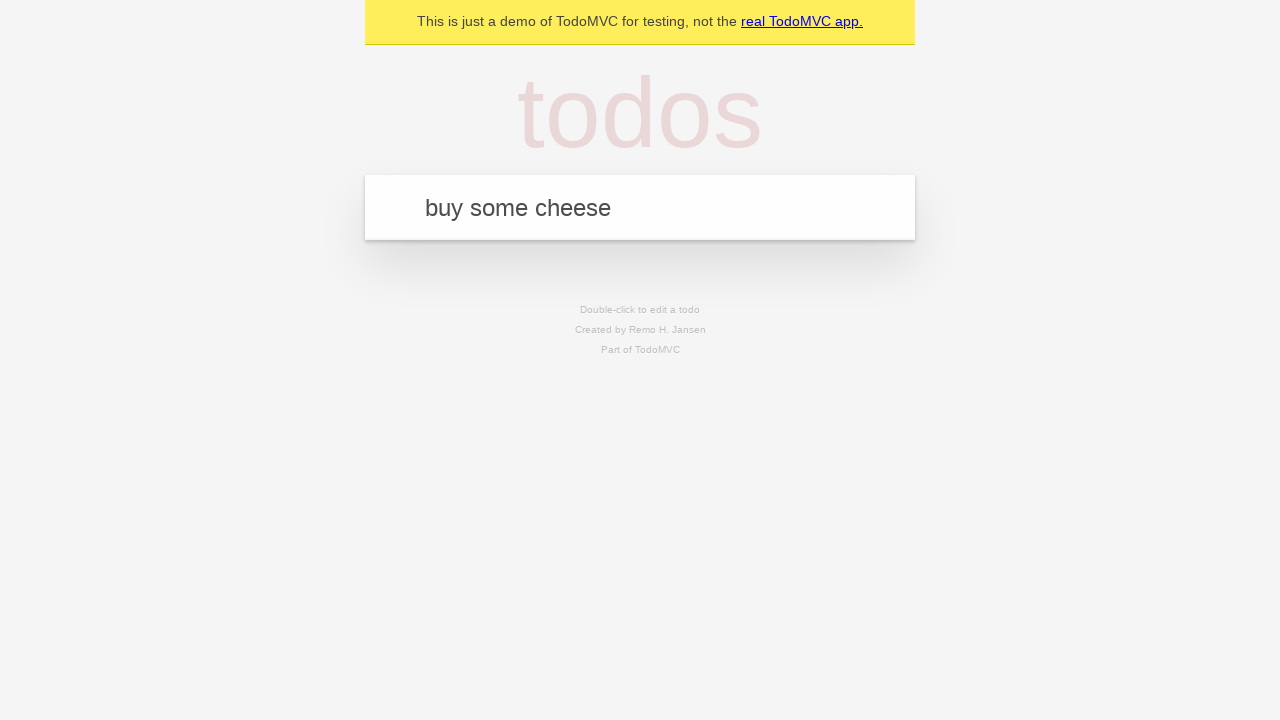

Pressed Enter to create first todo item on internal:attr=[placeholder="What needs to be done?"i]
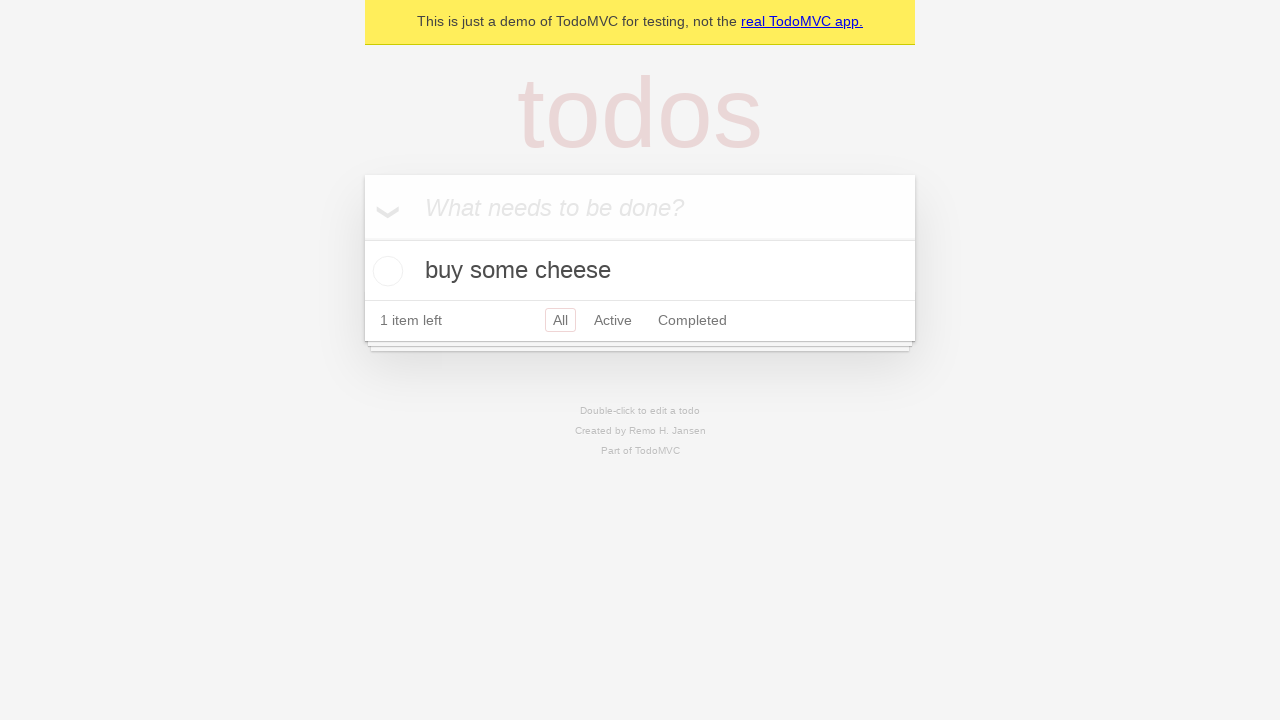

Filled todo input with 'feed the cat' on internal:attr=[placeholder="What needs to be done?"i]
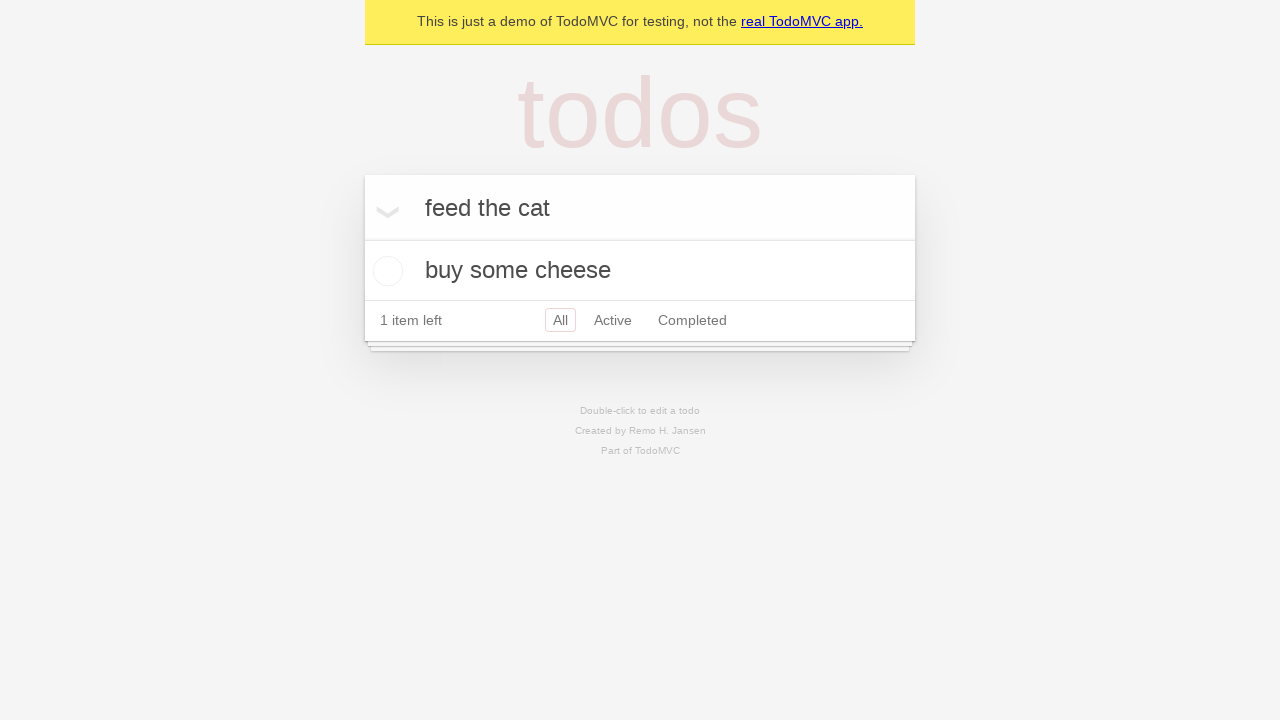

Pressed Enter to create second todo item on internal:attr=[placeholder="What needs to be done?"i]
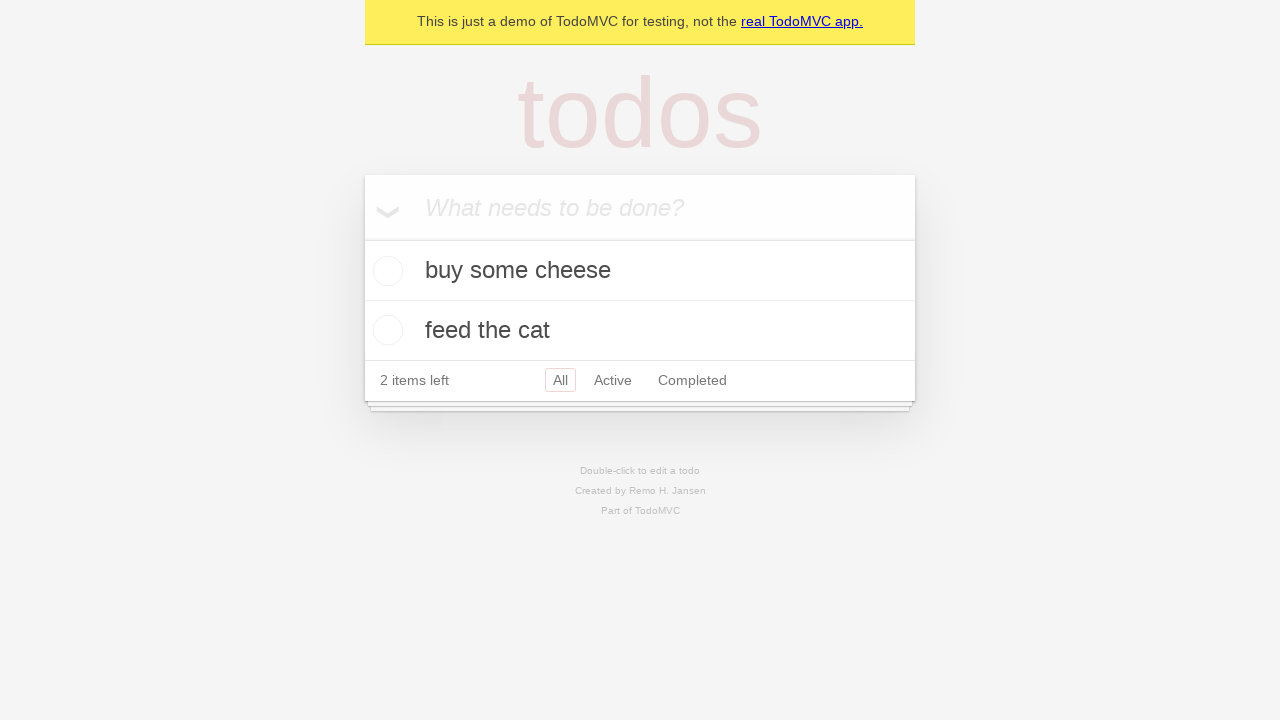

Filled todo input with 'book a doctors appointment' on internal:attr=[placeholder="What needs to be done?"i]
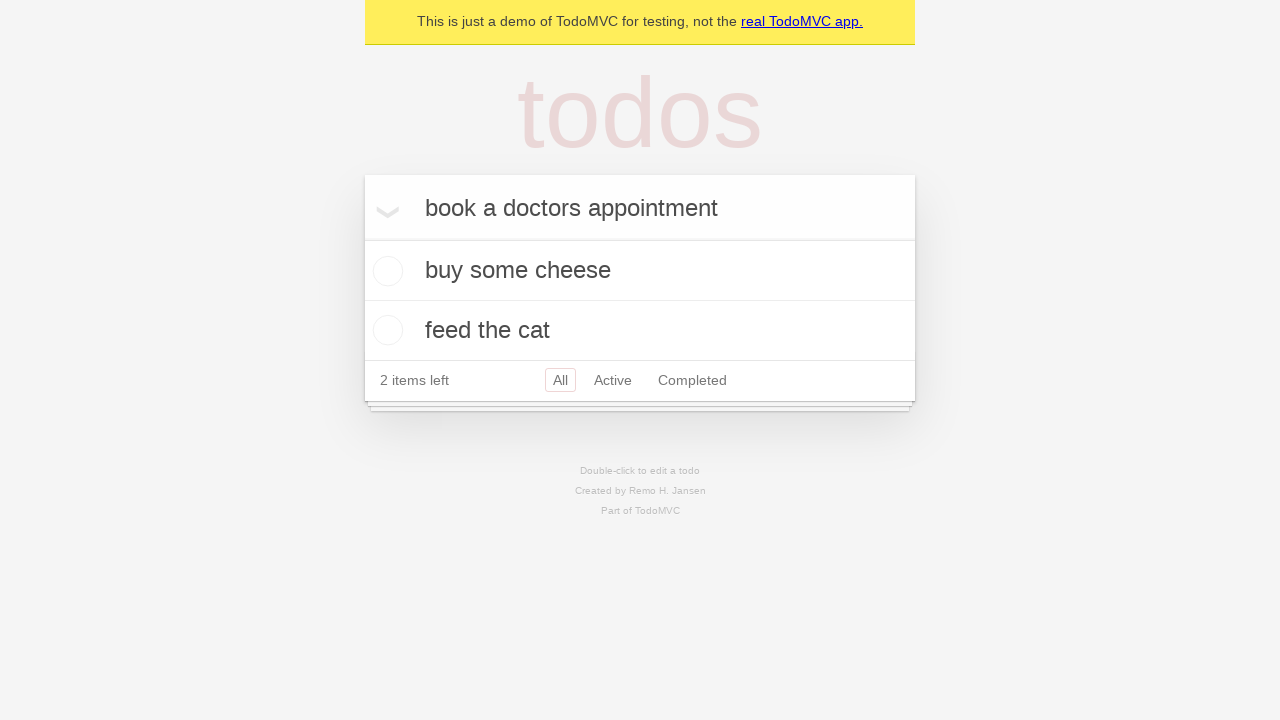

Pressed Enter to create third todo item on internal:attr=[placeholder="What needs to be done?"i]
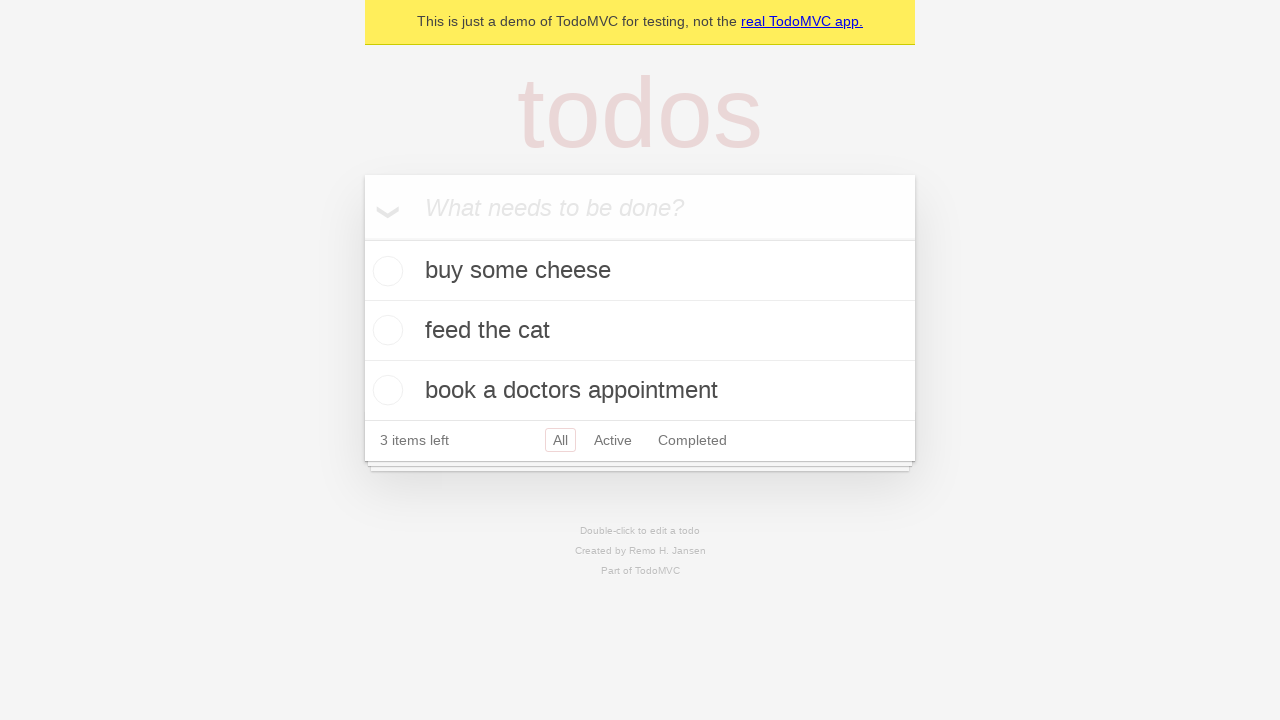

Double-clicked second todo item to enter edit mode at (640, 331) on internal:testid=[data-testid="todo-item"s] >> nth=1
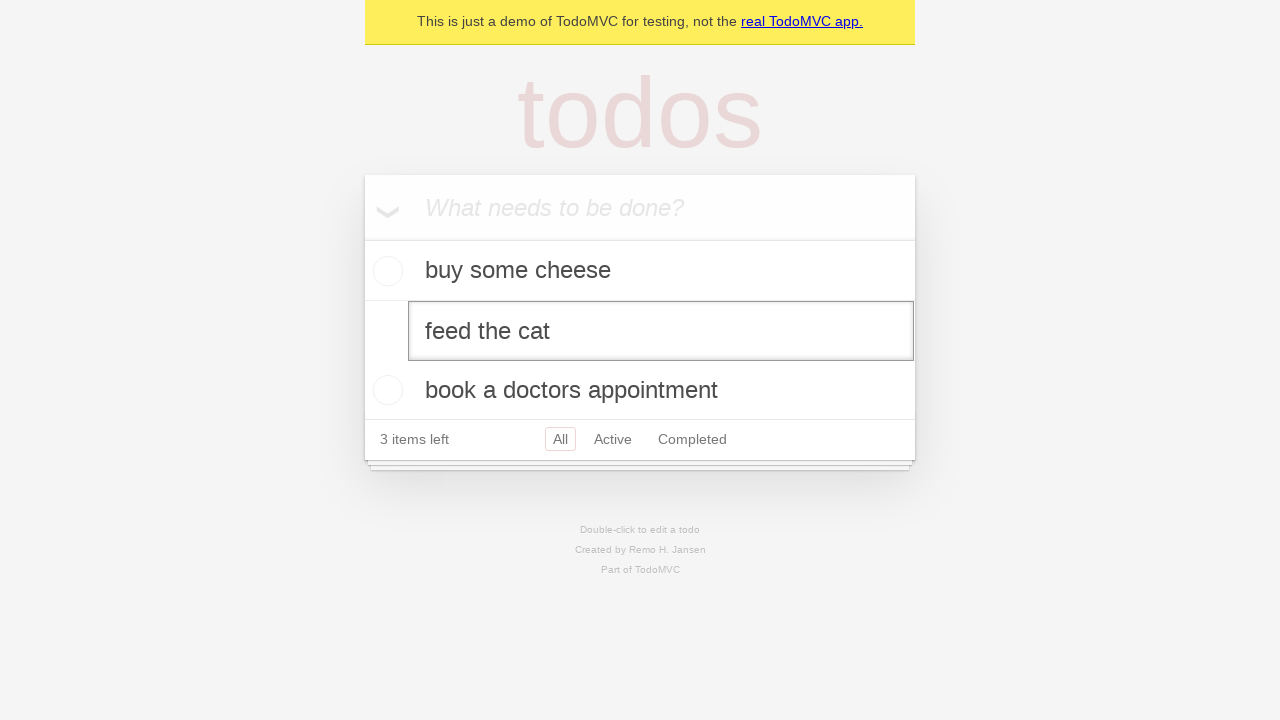

Filled edit textbox with 'buy some sausages' on internal:testid=[data-testid="todo-item"s] >> nth=1 >> internal:role=textbox[nam
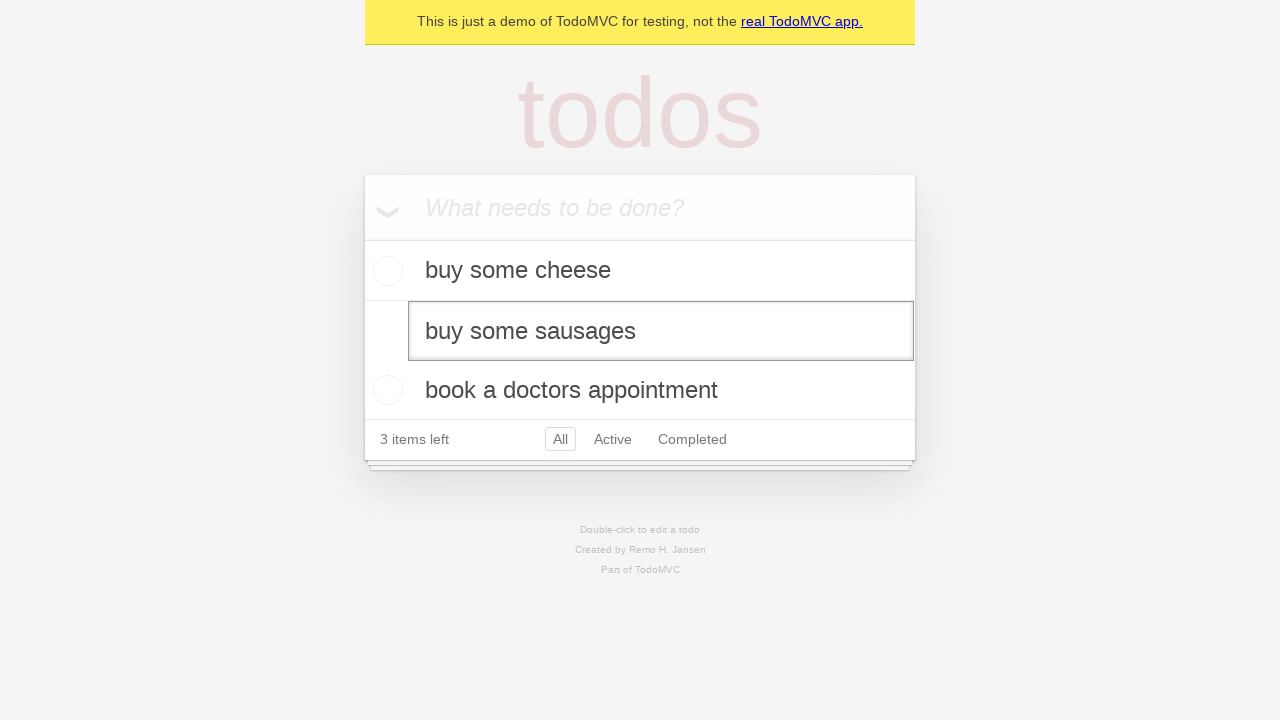

Pressed Escape to cancel edit and restore original text on internal:testid=[data-testid="todo-item"s] >> nth=1 >> internal:role=textbox[nam
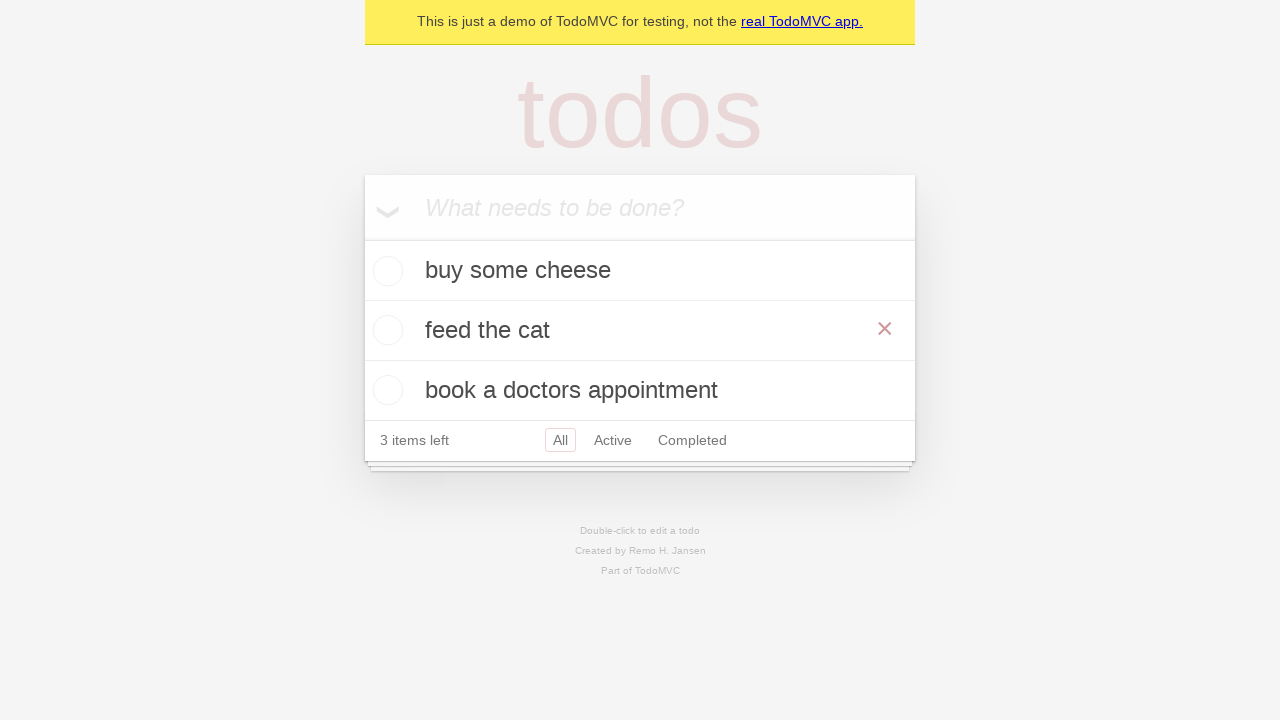

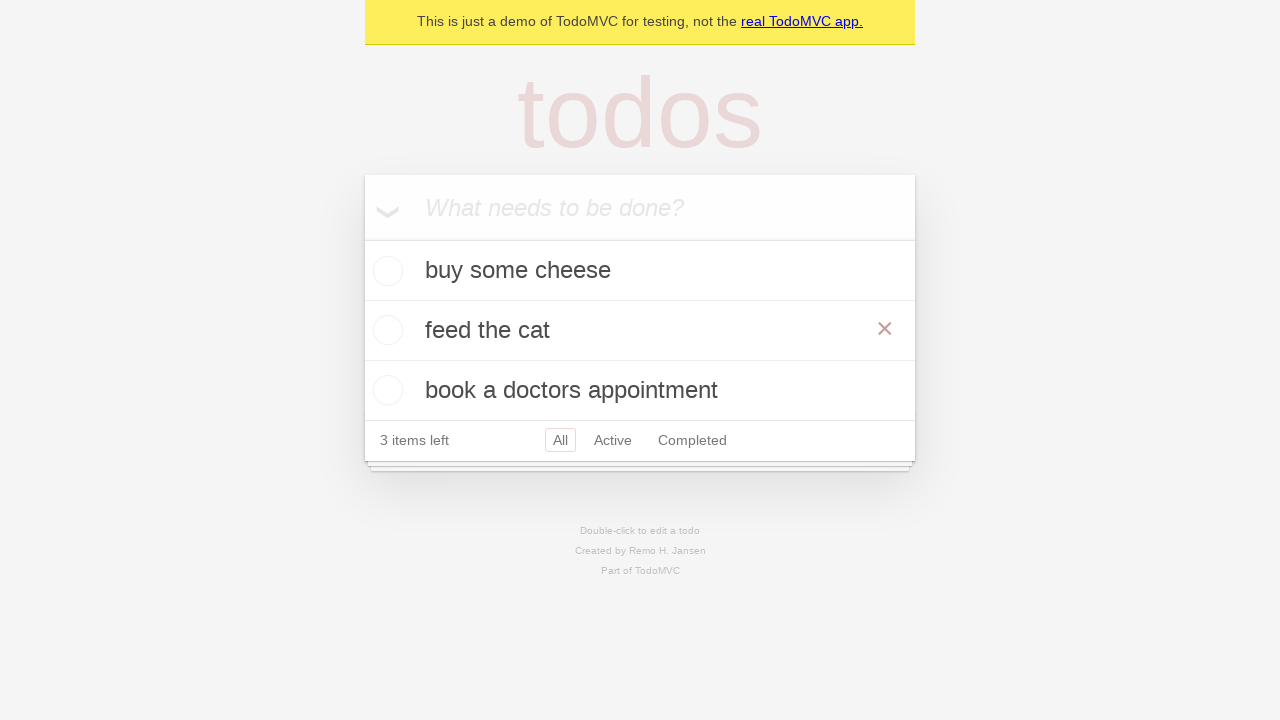